Demonstrates basic ElementHandle usage by navigating to example.com, selecting the first anchor element, and clicking it to follow the link.

Starting URL: https://example.com

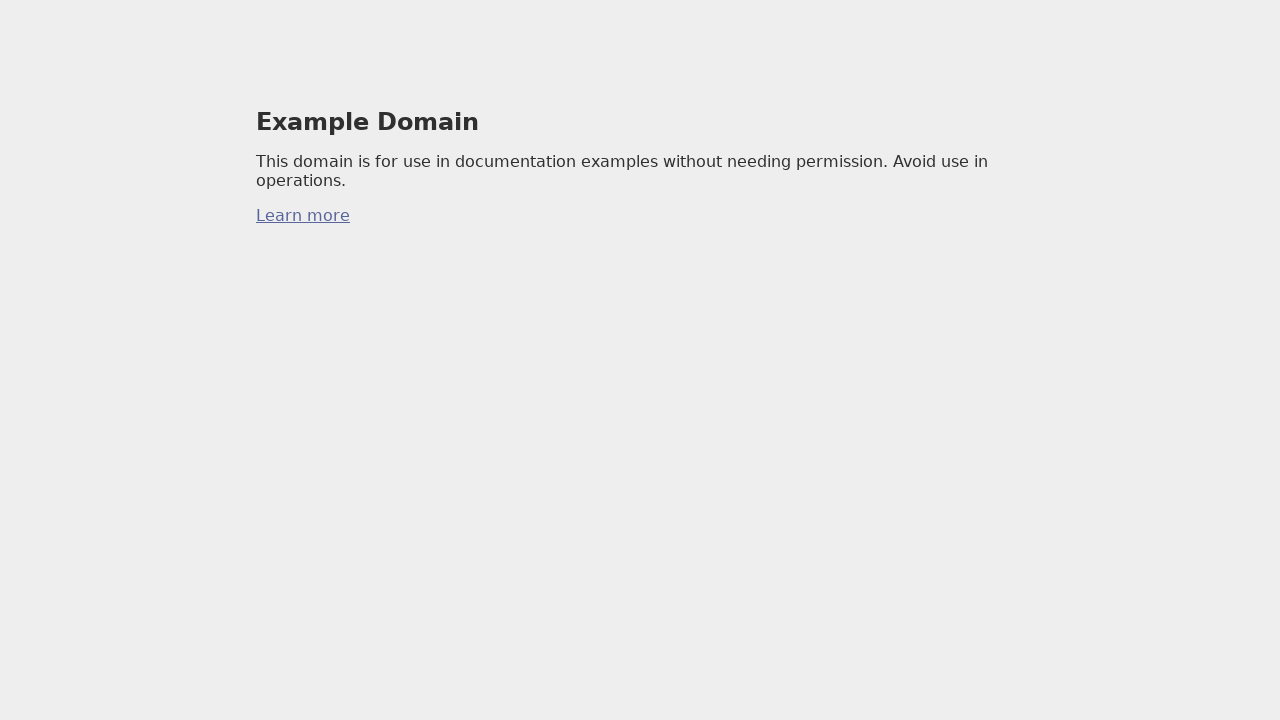

Selected the first anchor element on the page
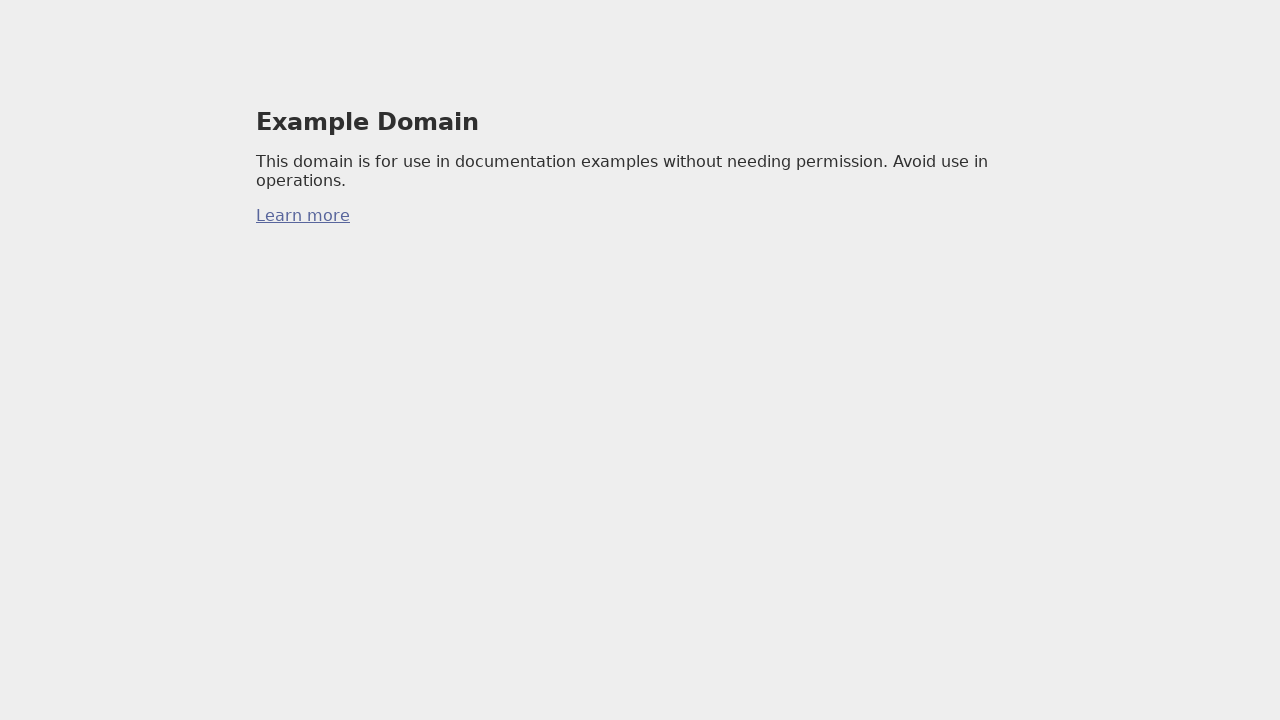

Clicked the anchor element to follow the link
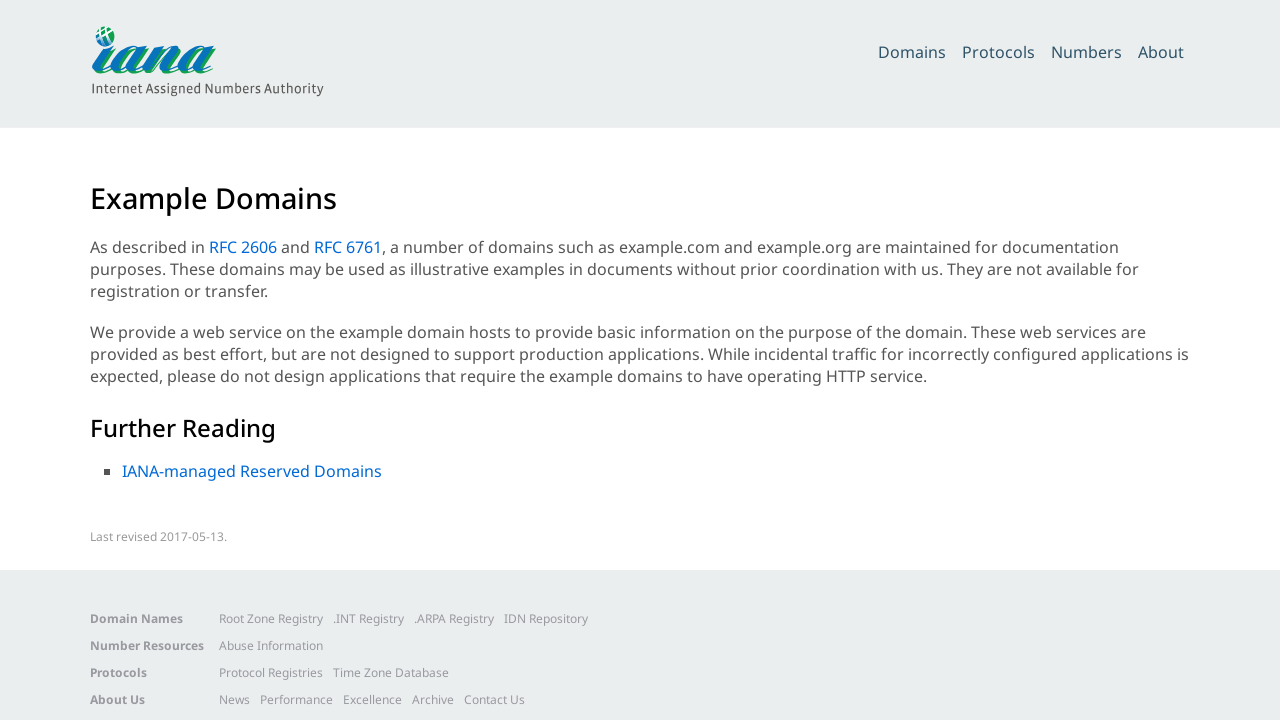

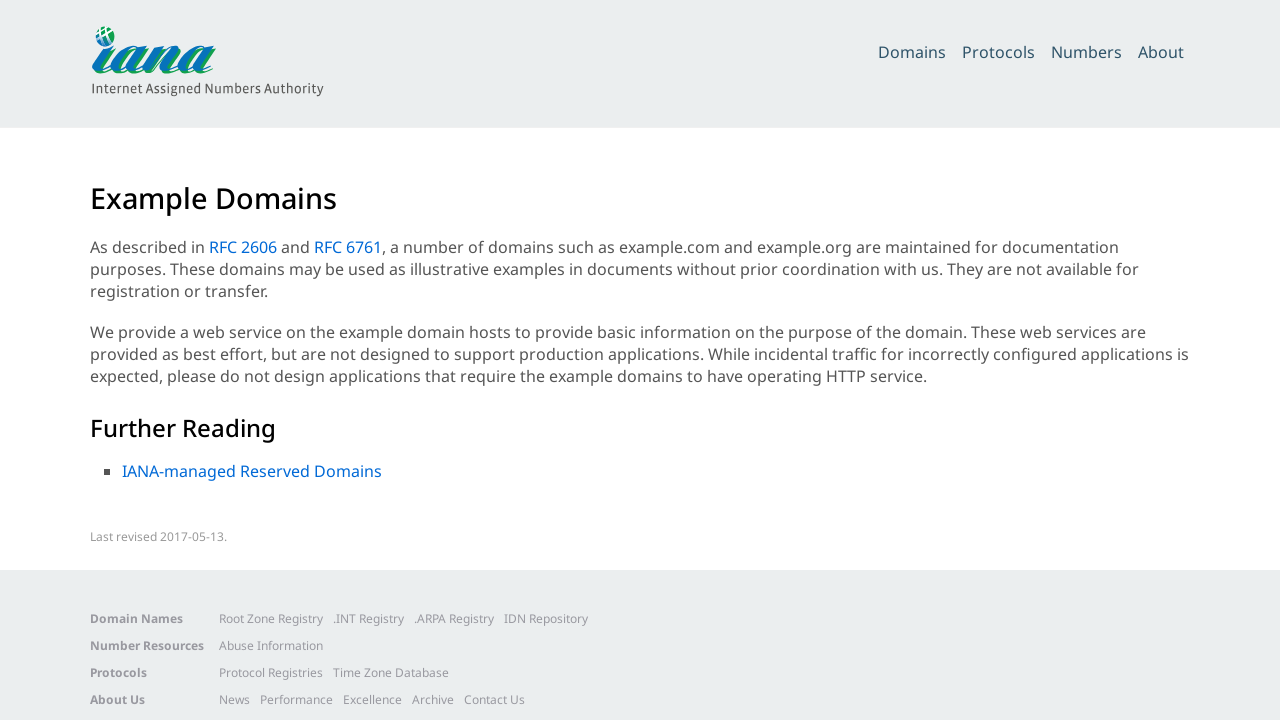